Navigates to x-rates.com exchange rate table and locates the USD to EUR exchange rate from the table

Starting URL: https://www.x-rates.com/table/?from=USD&amount=1

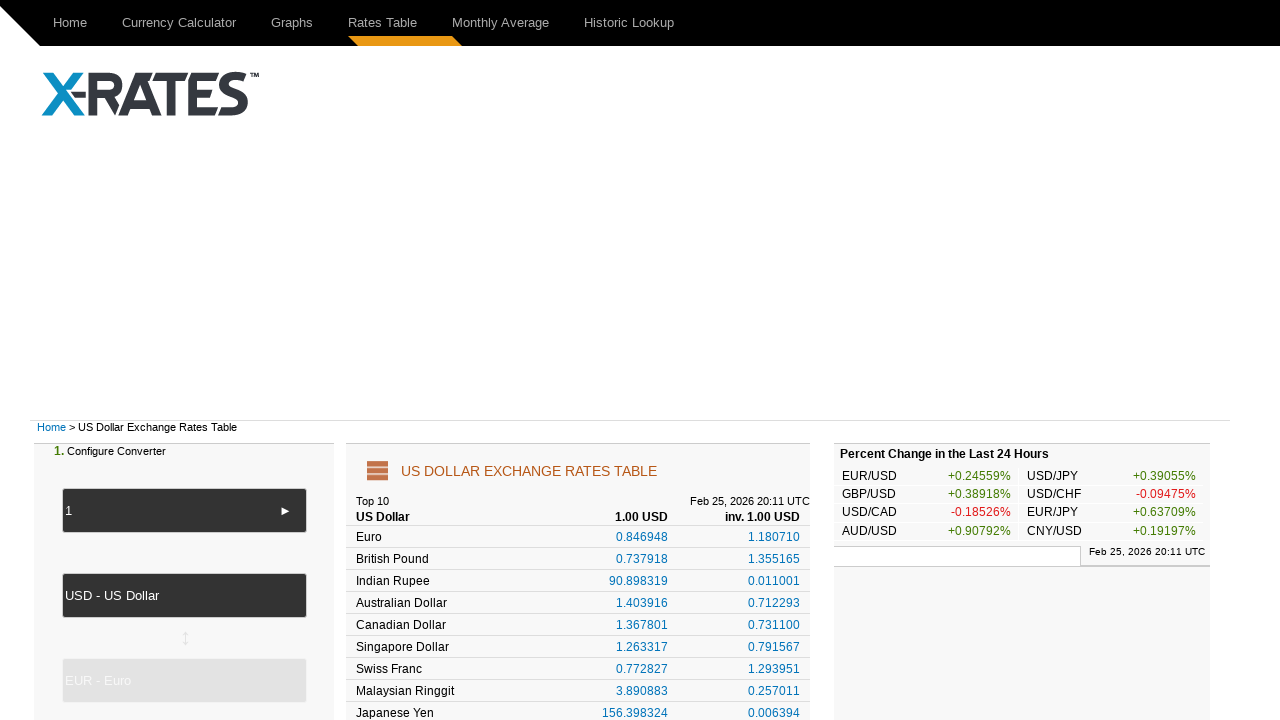

Waited for exchange rate table to load
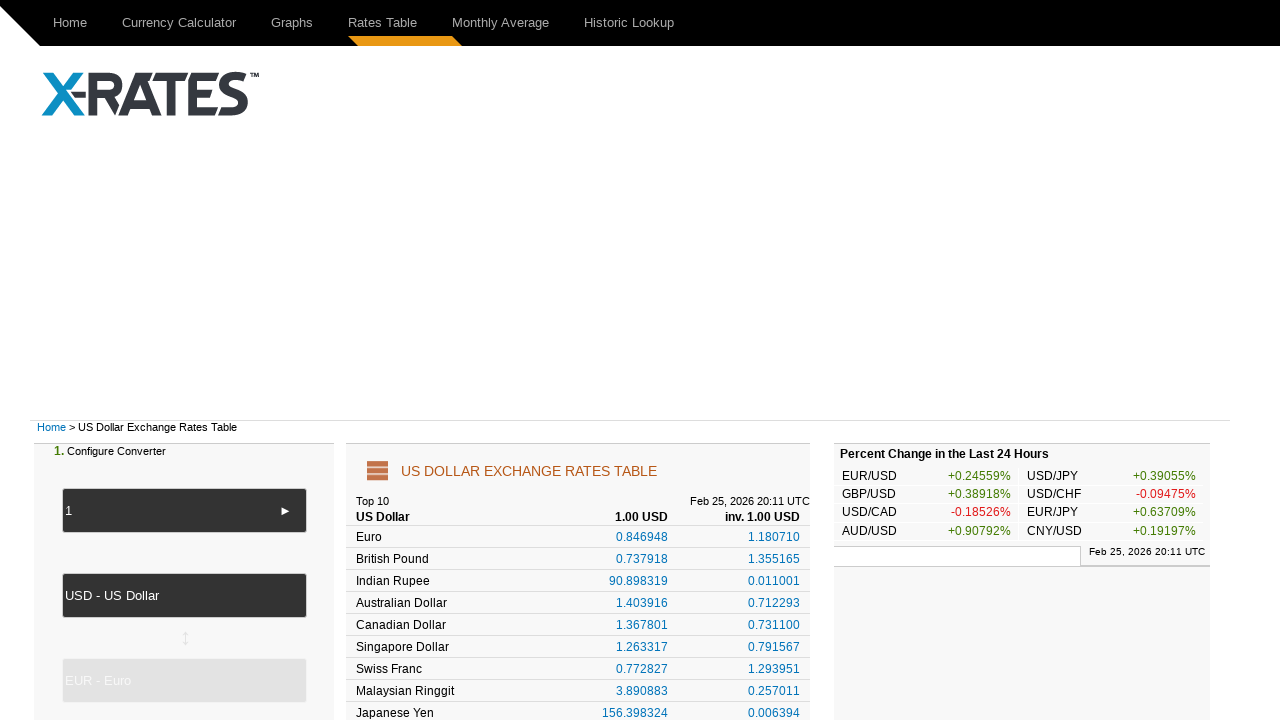

Located all table rows
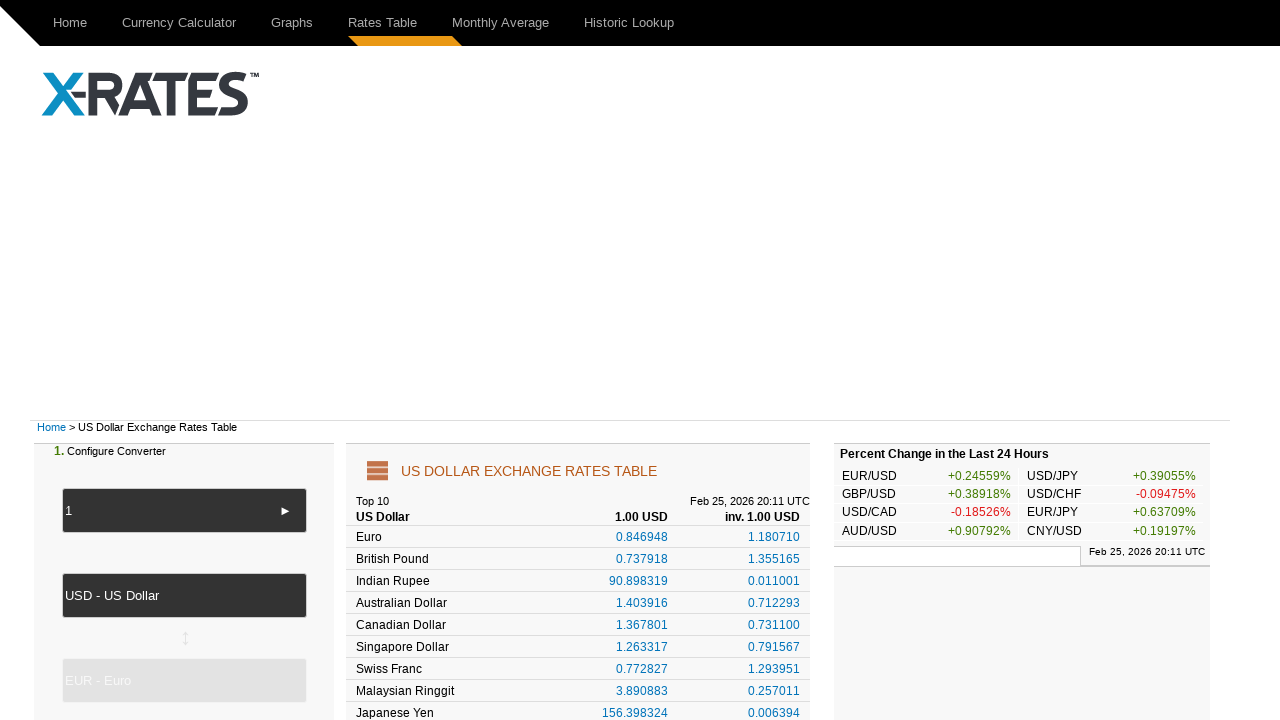

Found Euro row in table and extracted cells
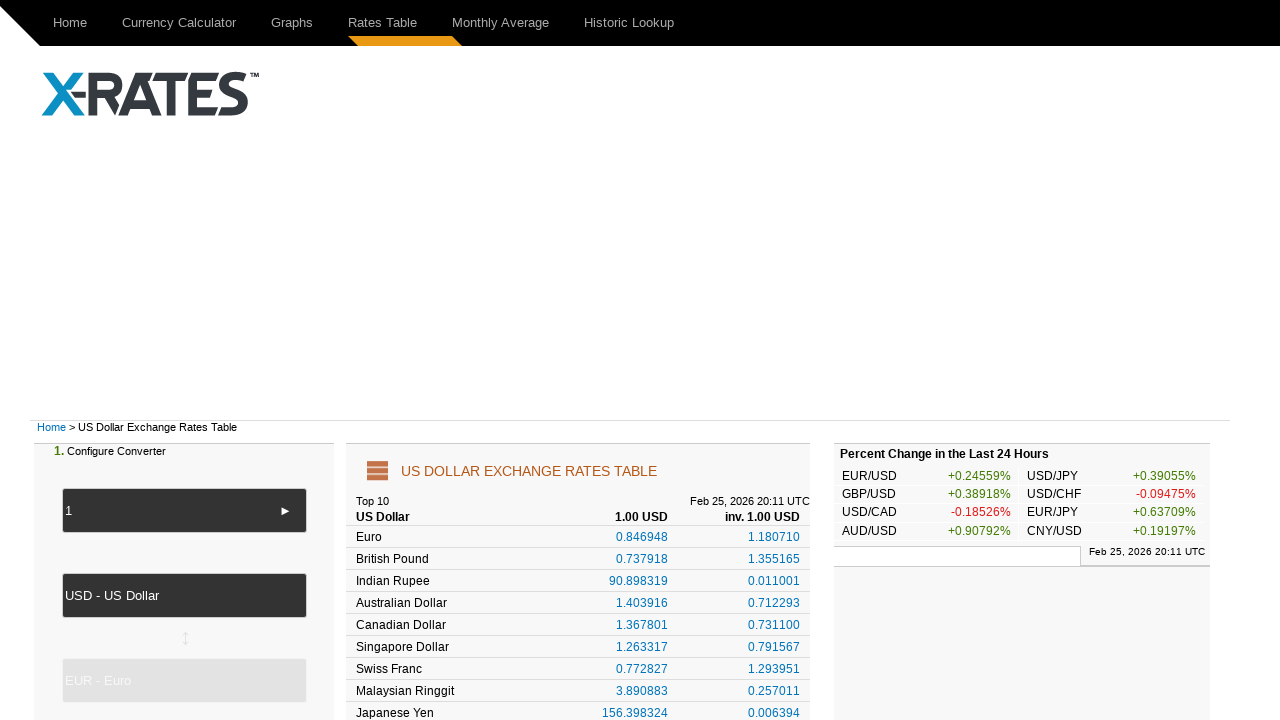

Extracted EUR exchange rate: 0.846948
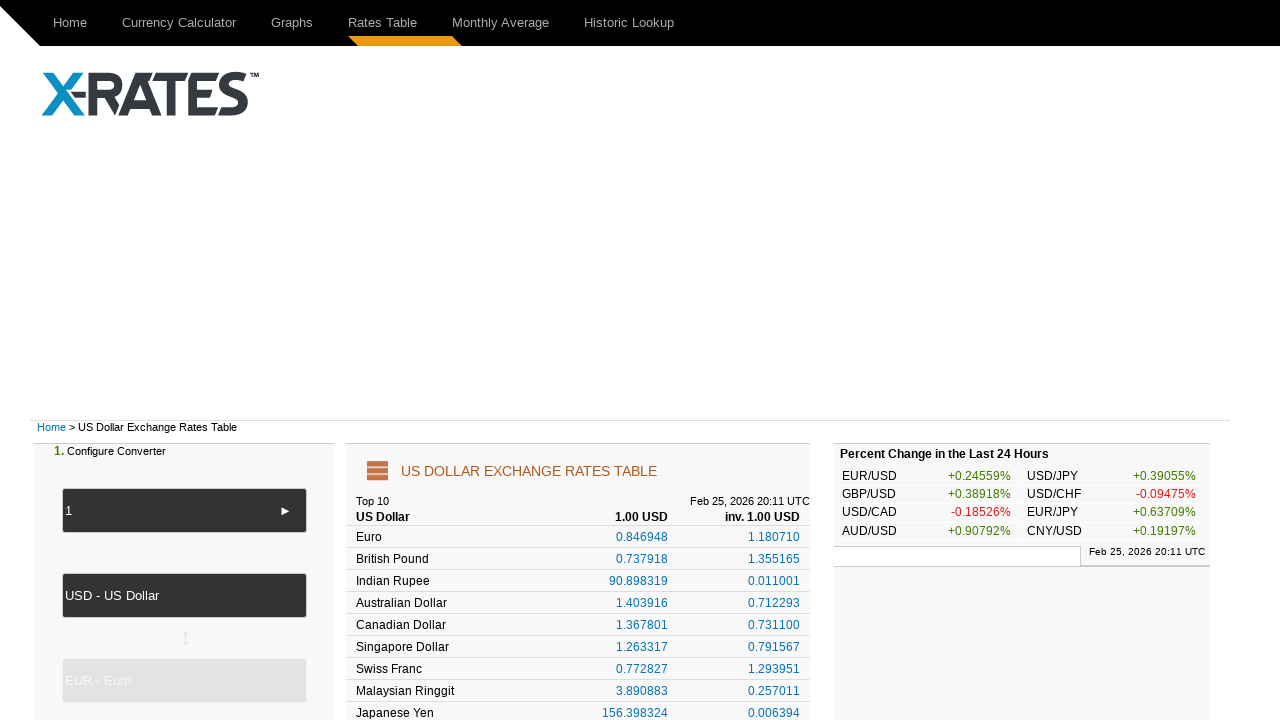

Verified that Euro exchange rate was found in table
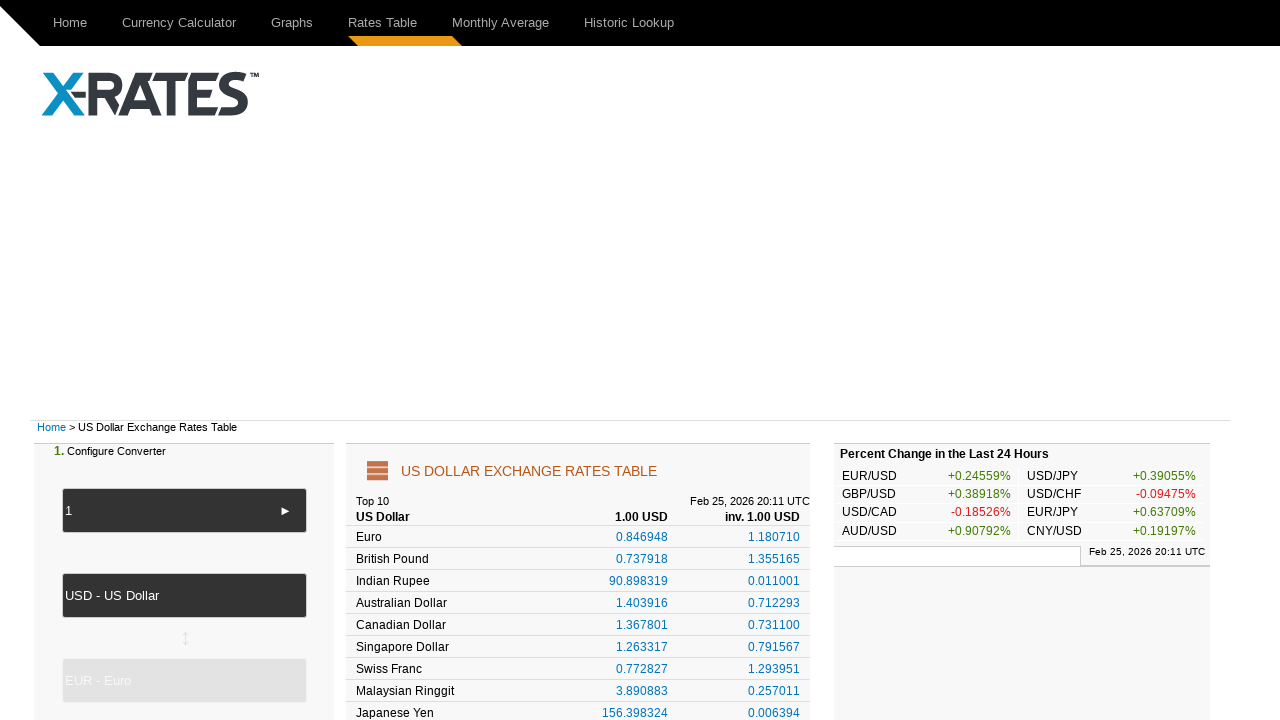

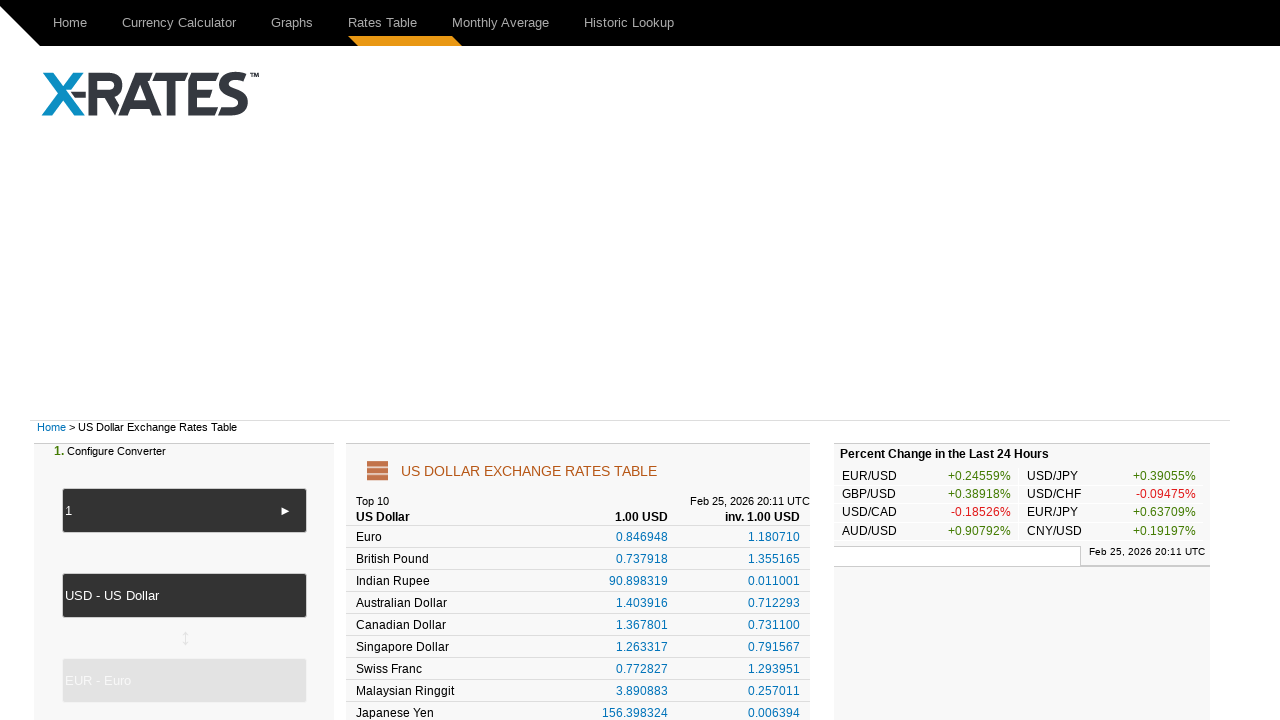